Tests that clicking login button without entering username displays an error message

Starting URL: https://www.saucedemo.com/

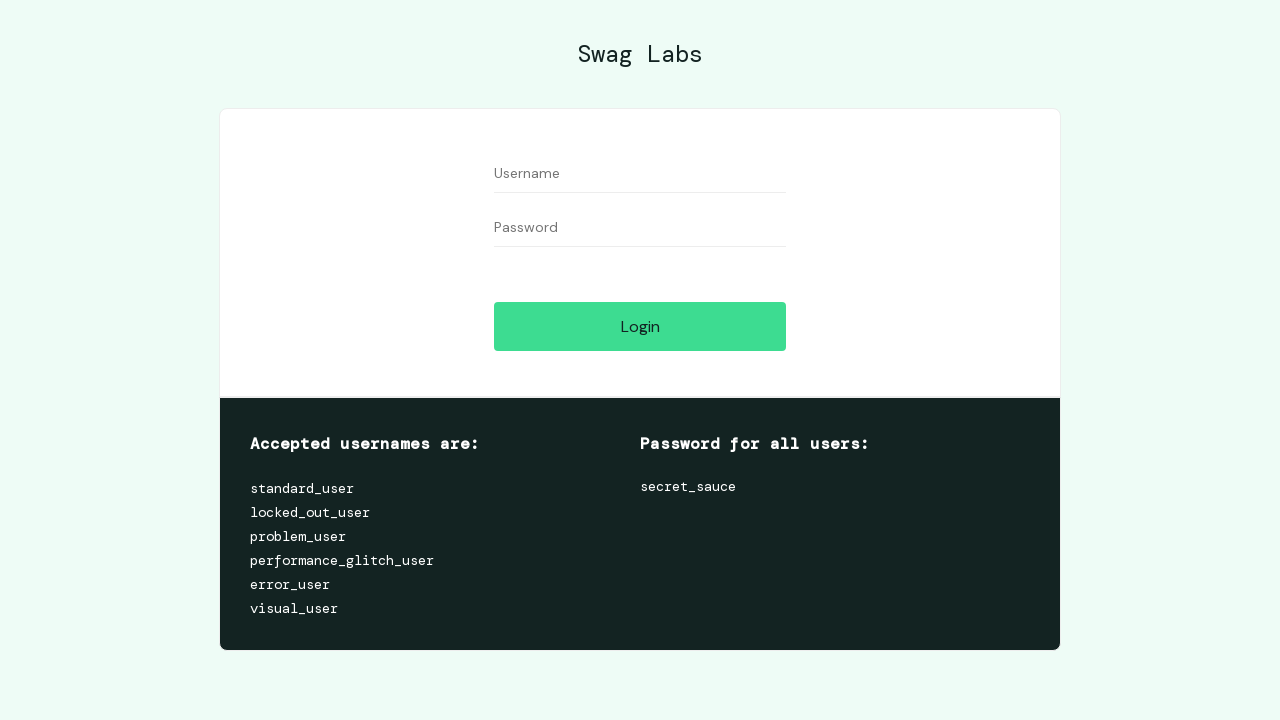

Clicked login button without entering username at (640, 326) on #login-button
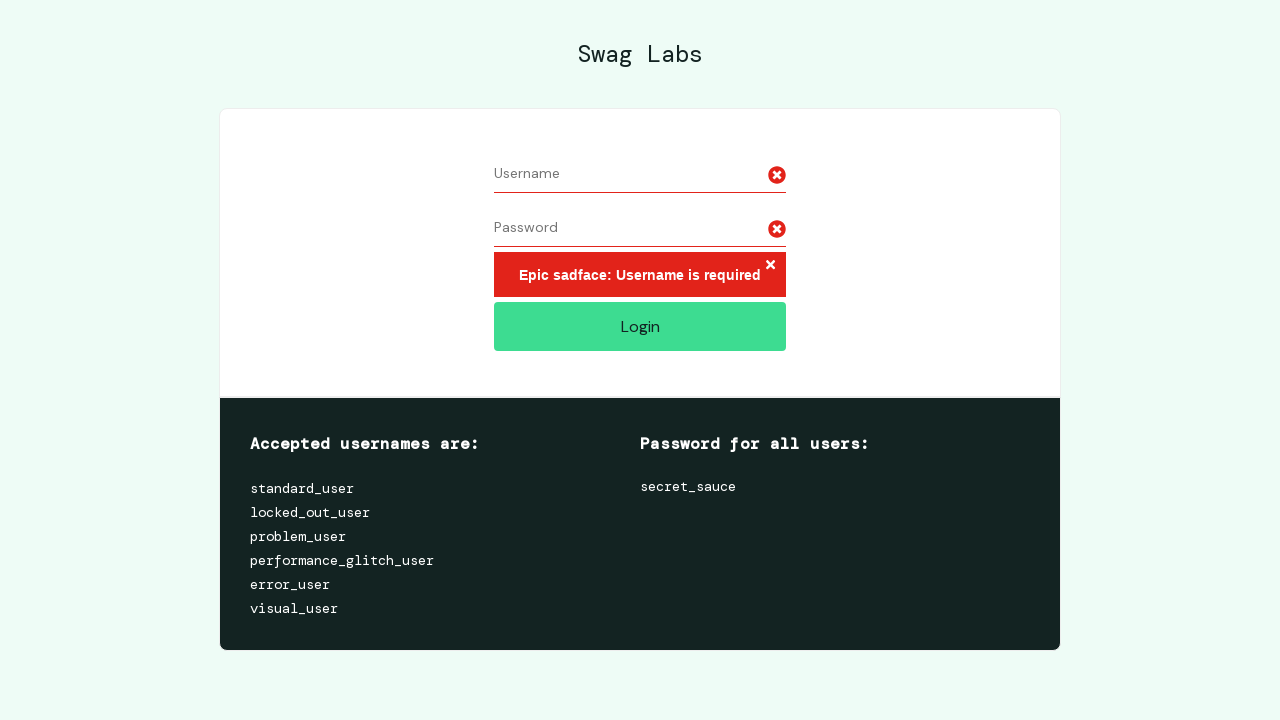

Error message element appeared on page
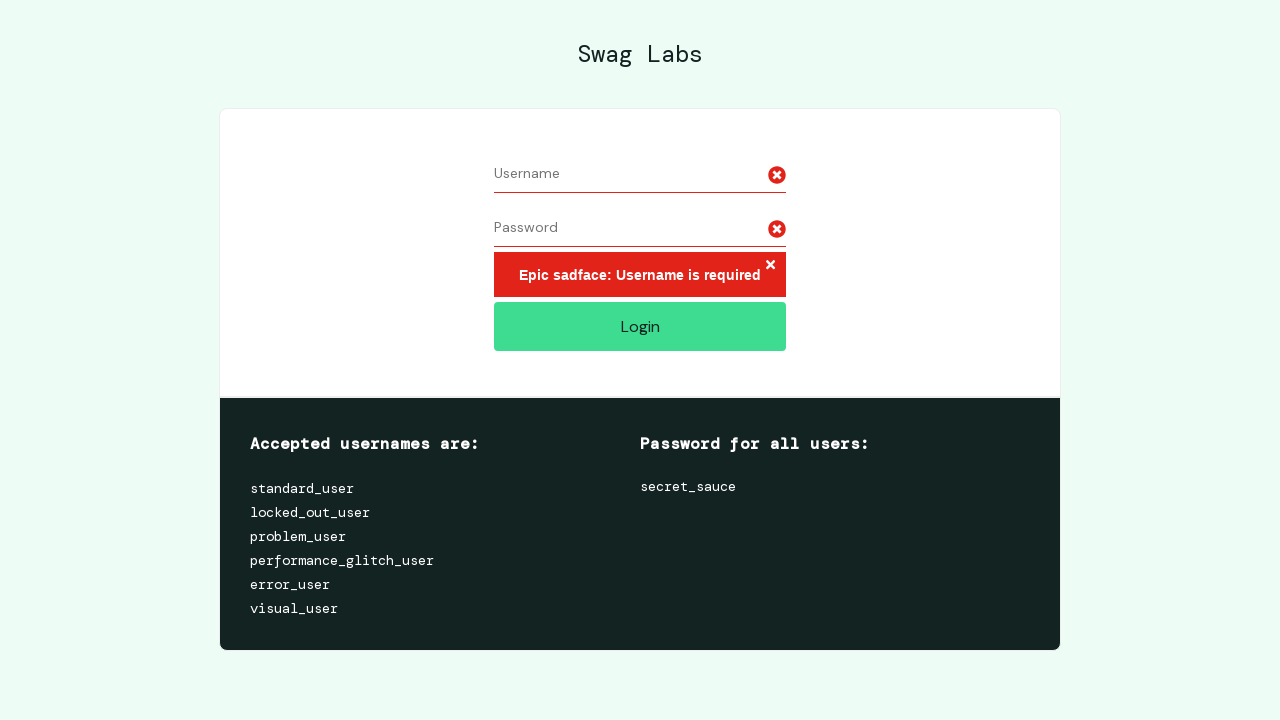

Located error message element
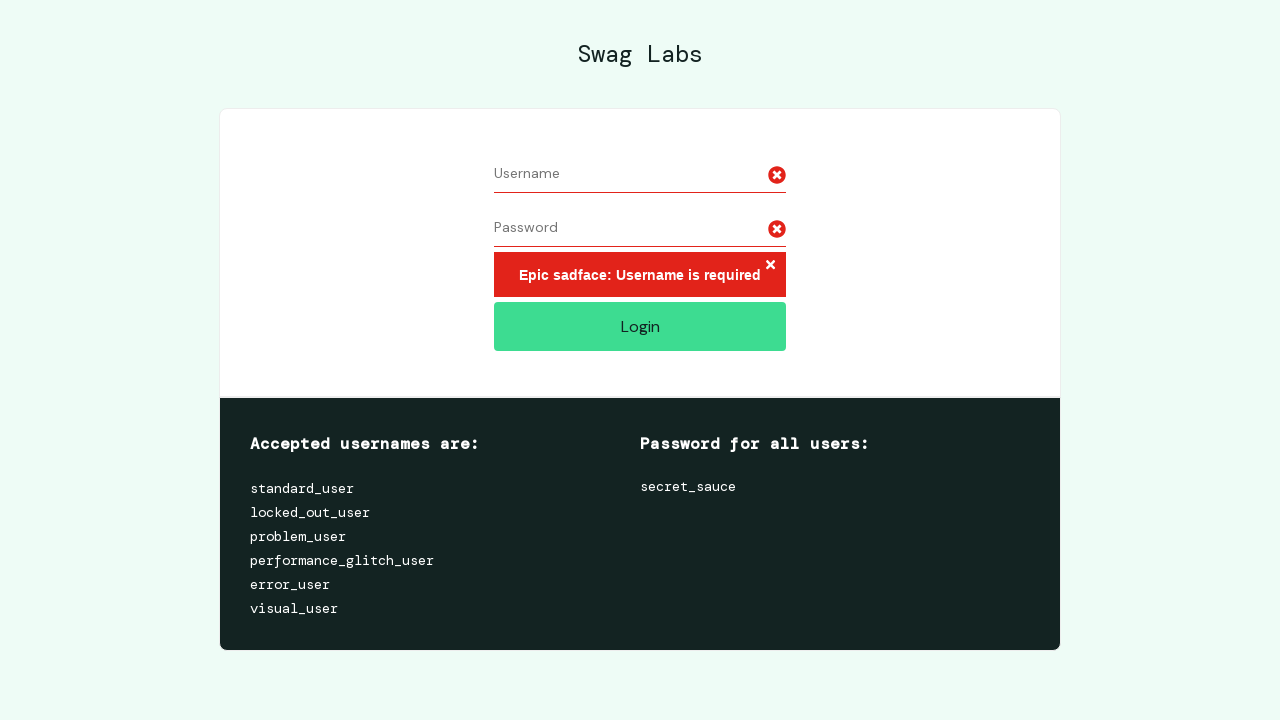

Verified error message is visible
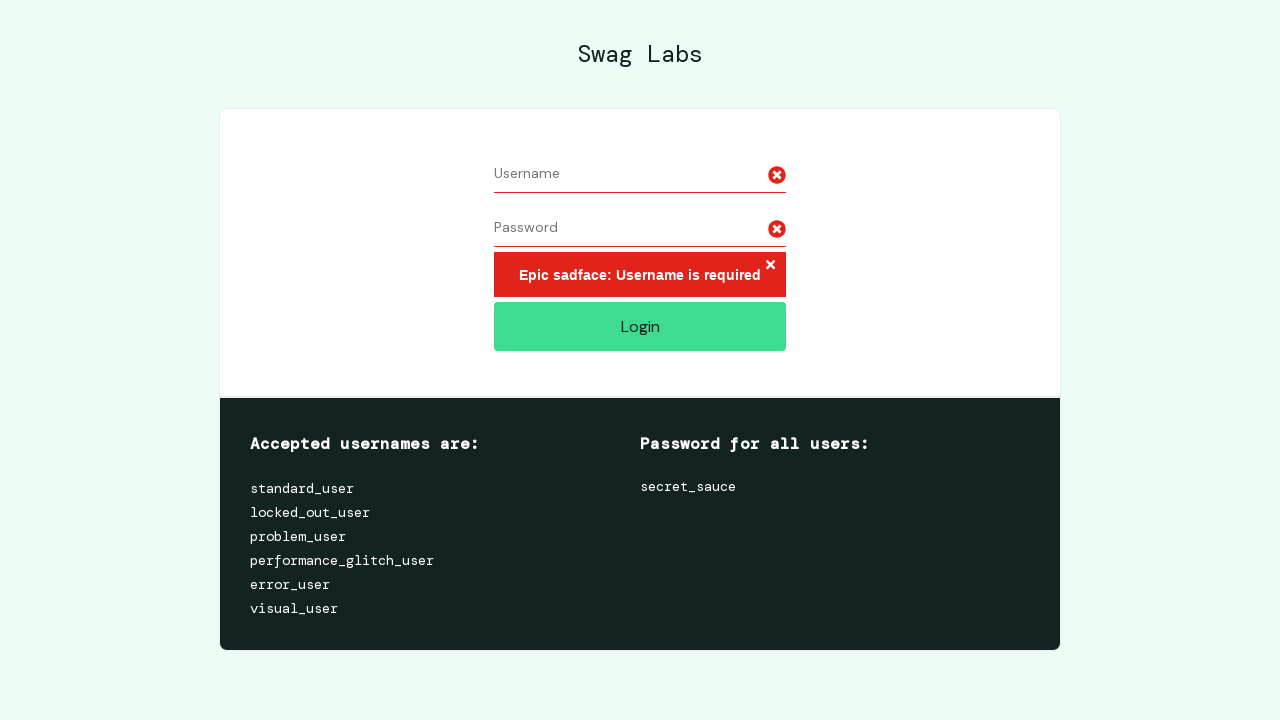

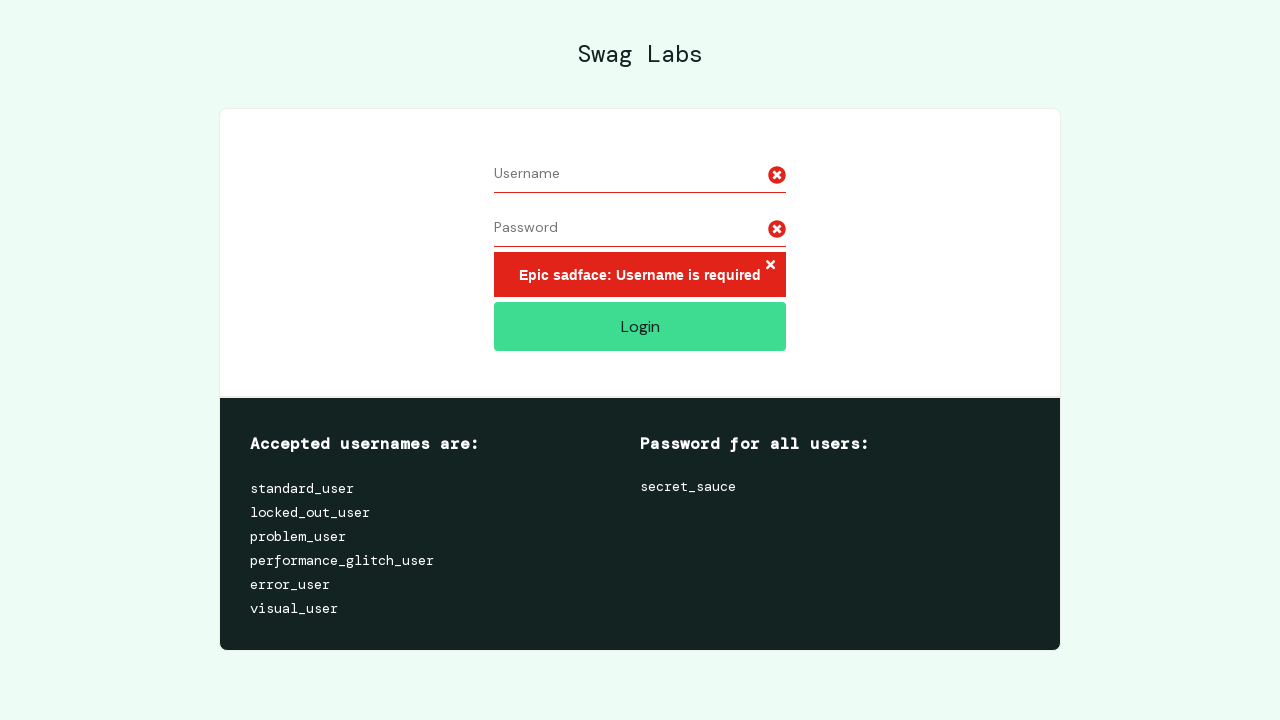